Tests JavaScript alert handling by triggering a confirmation alert and accepting it

Starting URL: http://www.tizag.com/javascriptT/javascriptalert.php

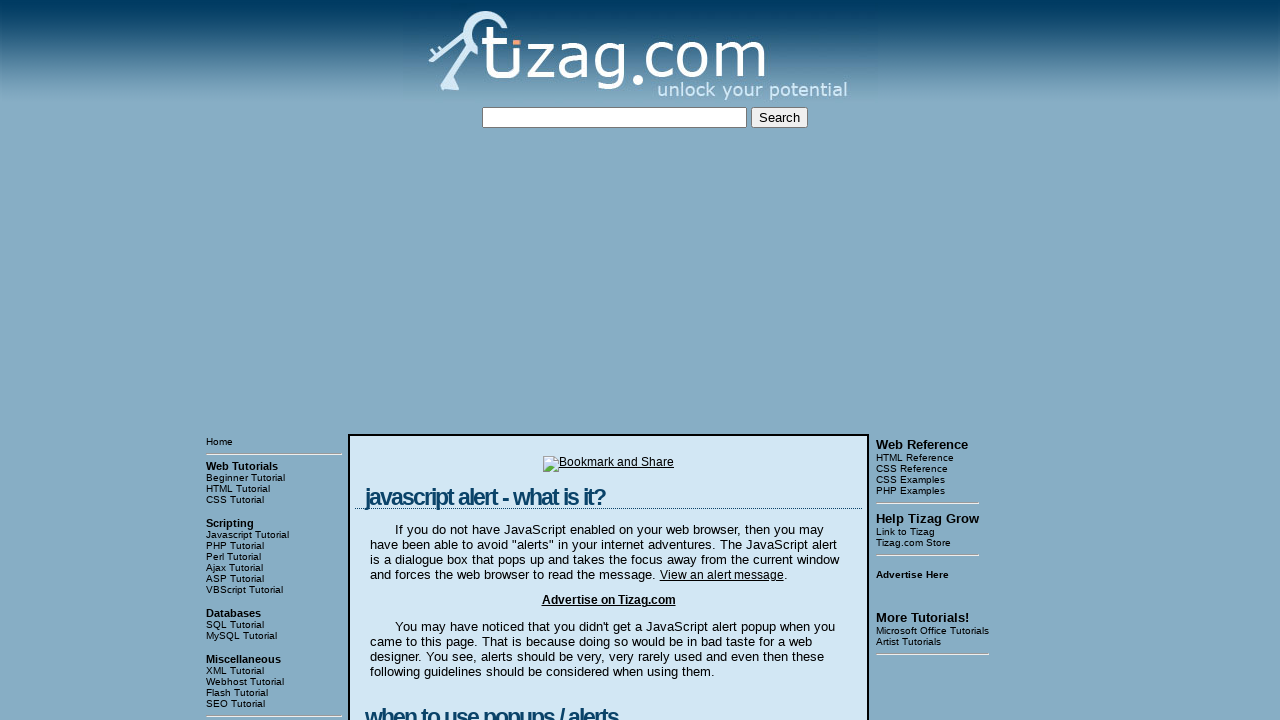

Clicked the Confirmation Alert button to trigger the alert at (428, 361) on xpath=//input[@value='Confirmation Alert']
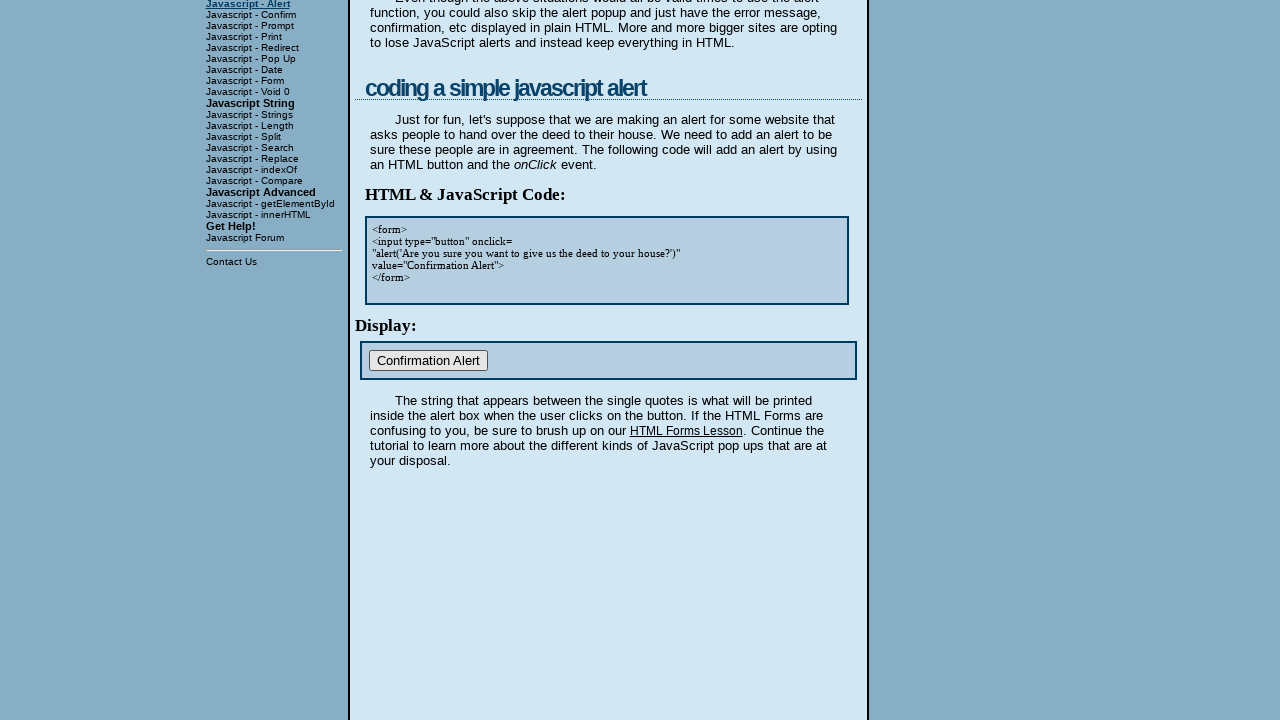

Set up dialog handler to accept confirmation alert
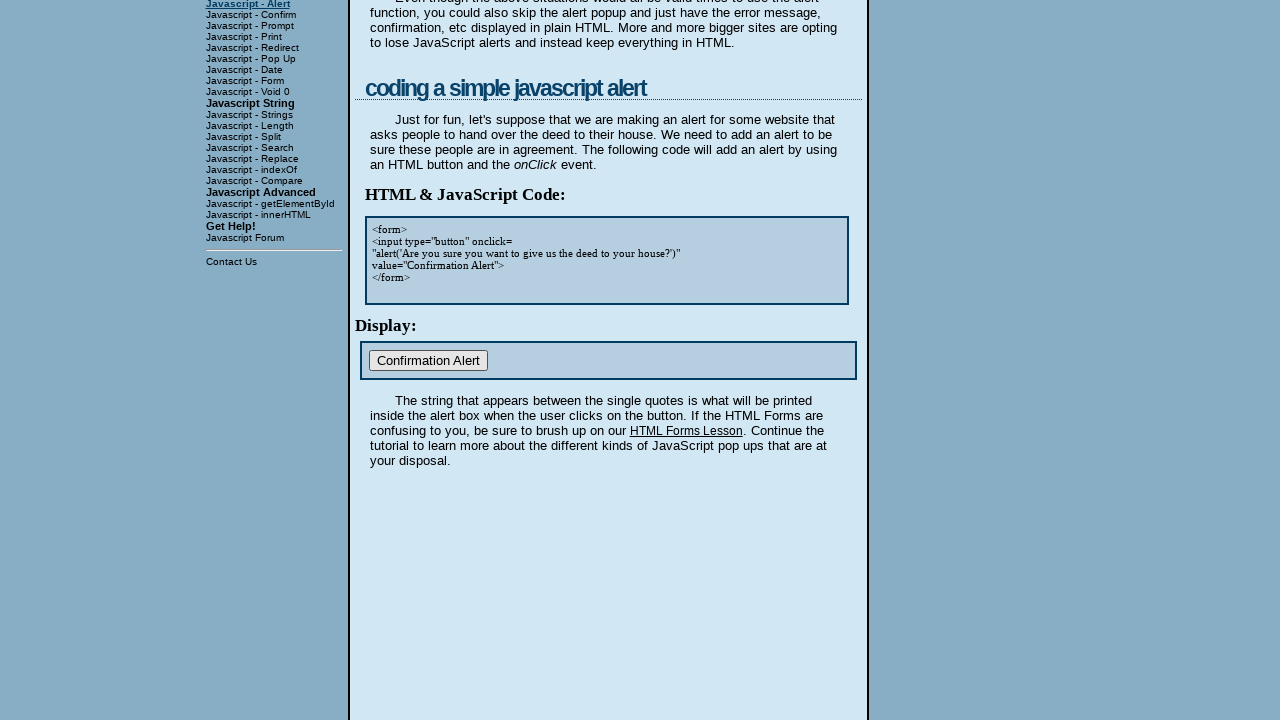

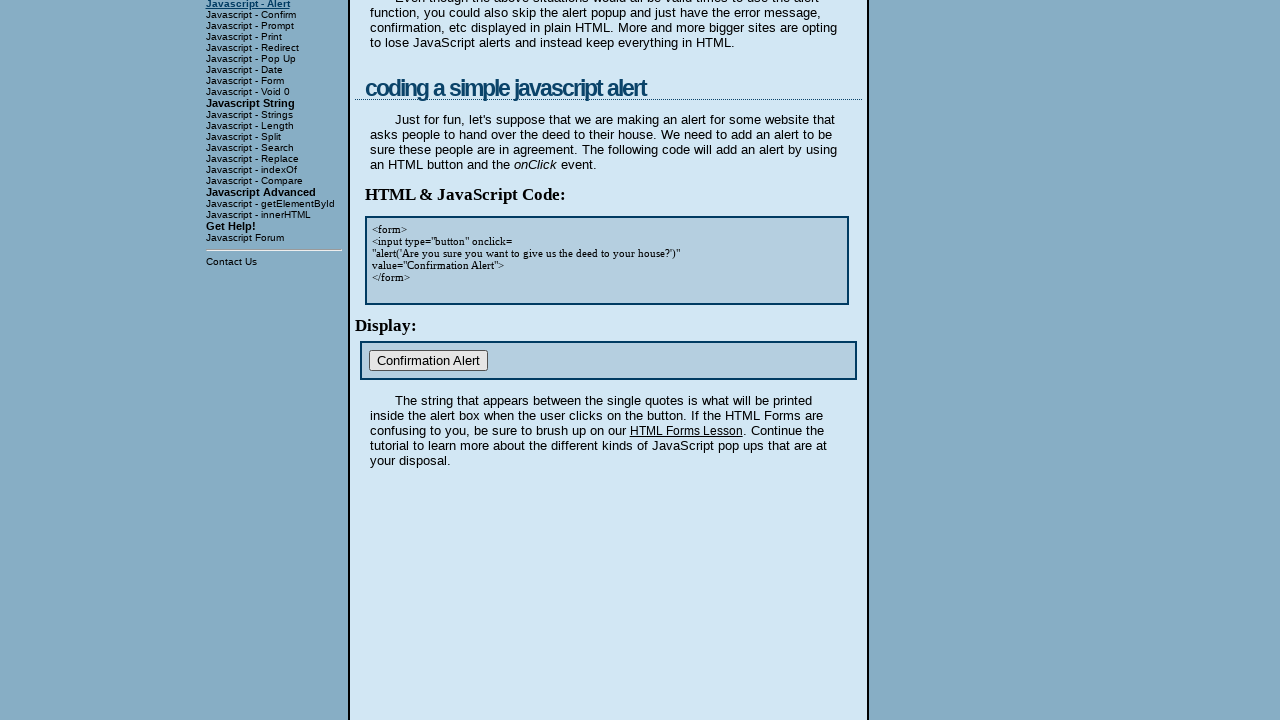